Tests dynamic loading functionality by clicking a start button and waiting for hidden content to become visible, then verifying the loaded text appears.

Starting URL: https://the-internet.herokuapp.com/dynamic_loading/1

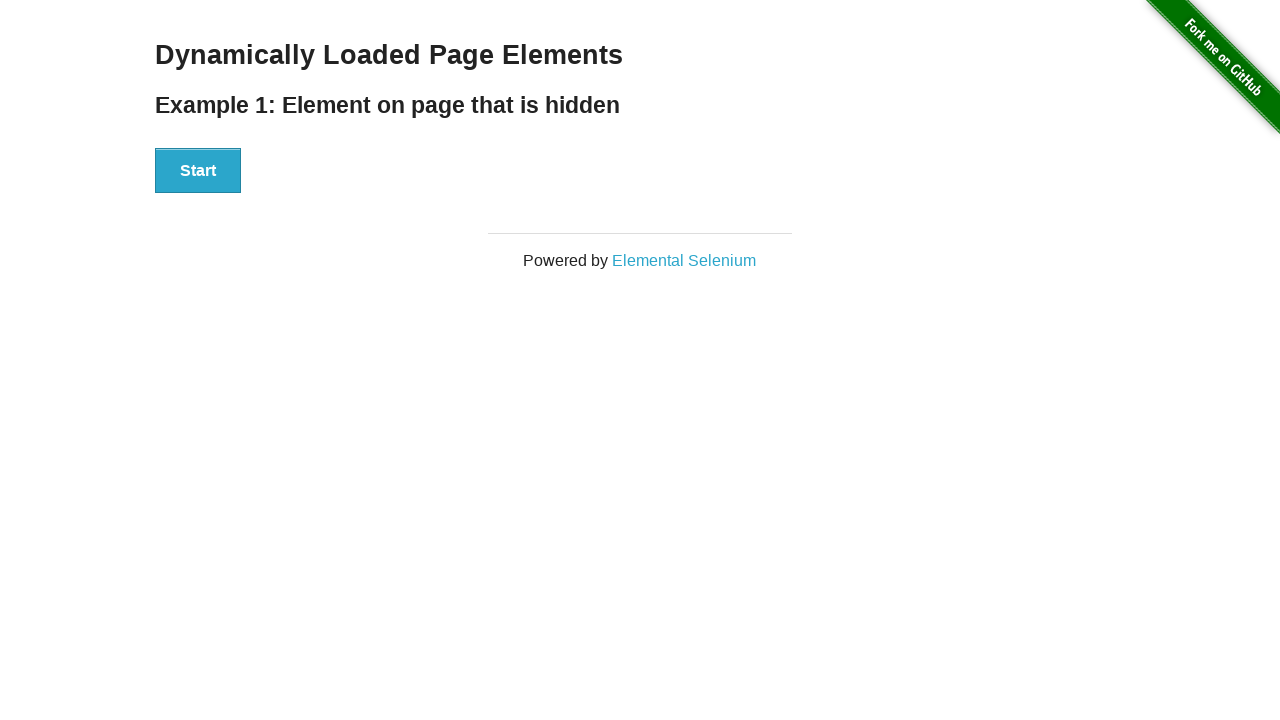

Clicked the Start button to trigger dynamic loading at (198, 171) on xpath=//div[@id='start']/button
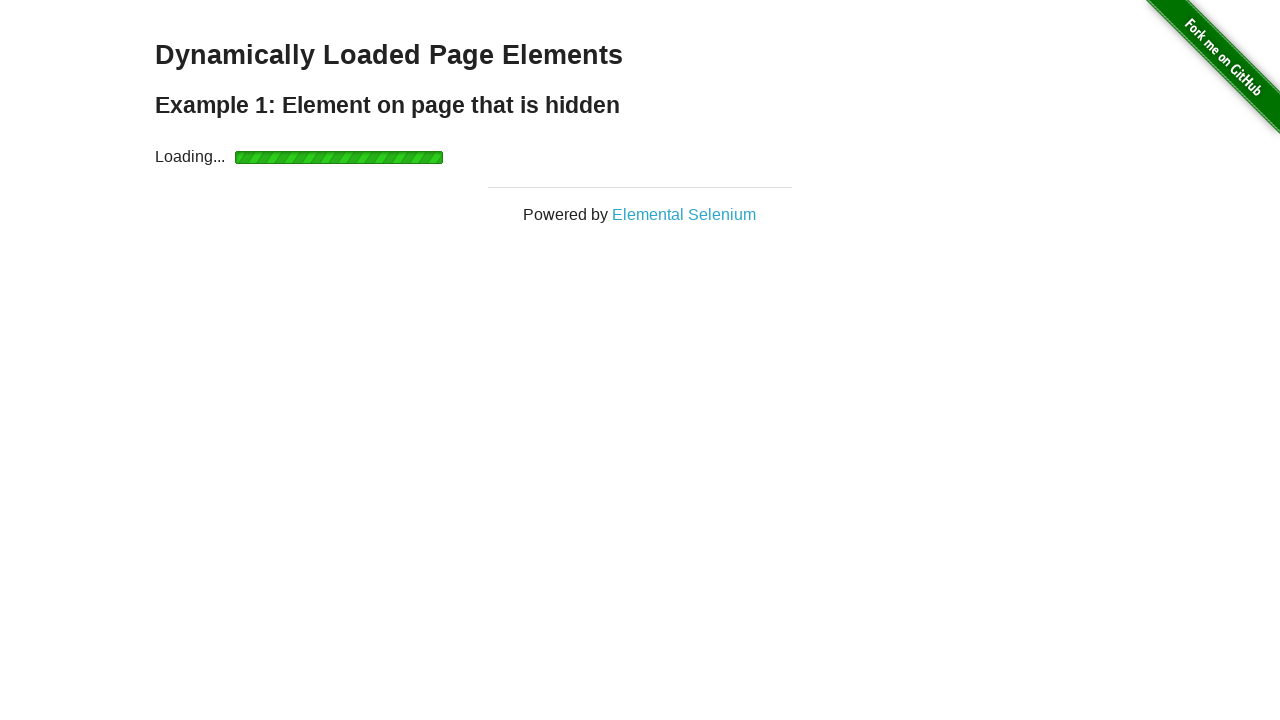

Waited for the finish element to become visible
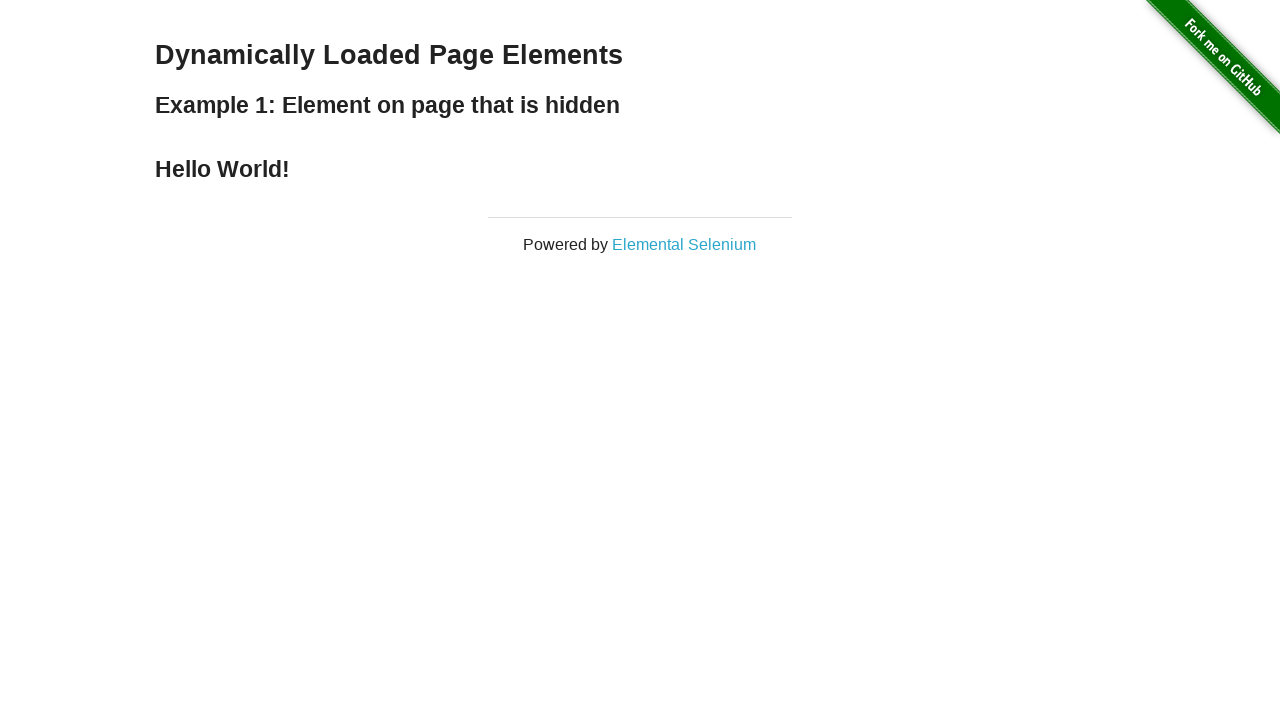

Retrieved finish element text: Hello World!
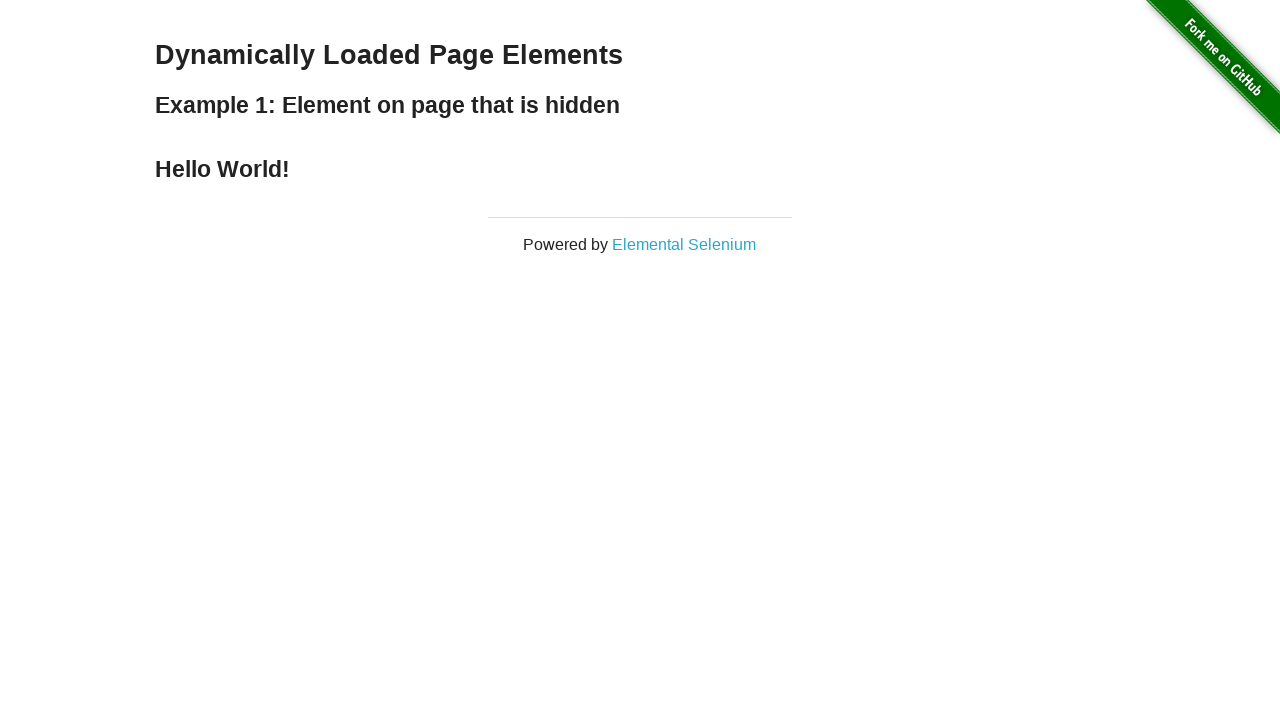

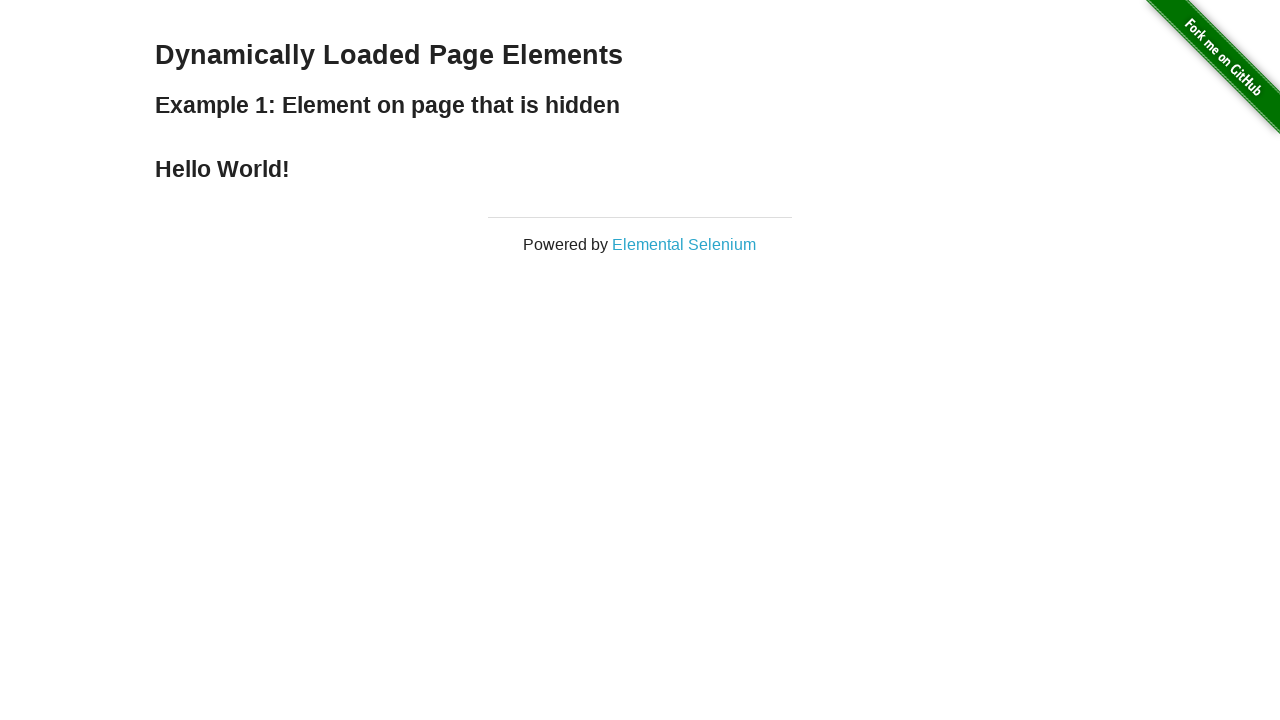